Tests basic browser navigation controls by navigating to the homepage and then using back, forward, and refresh browser functions

Starting URL: https://magazinulcolectionarului.ro/

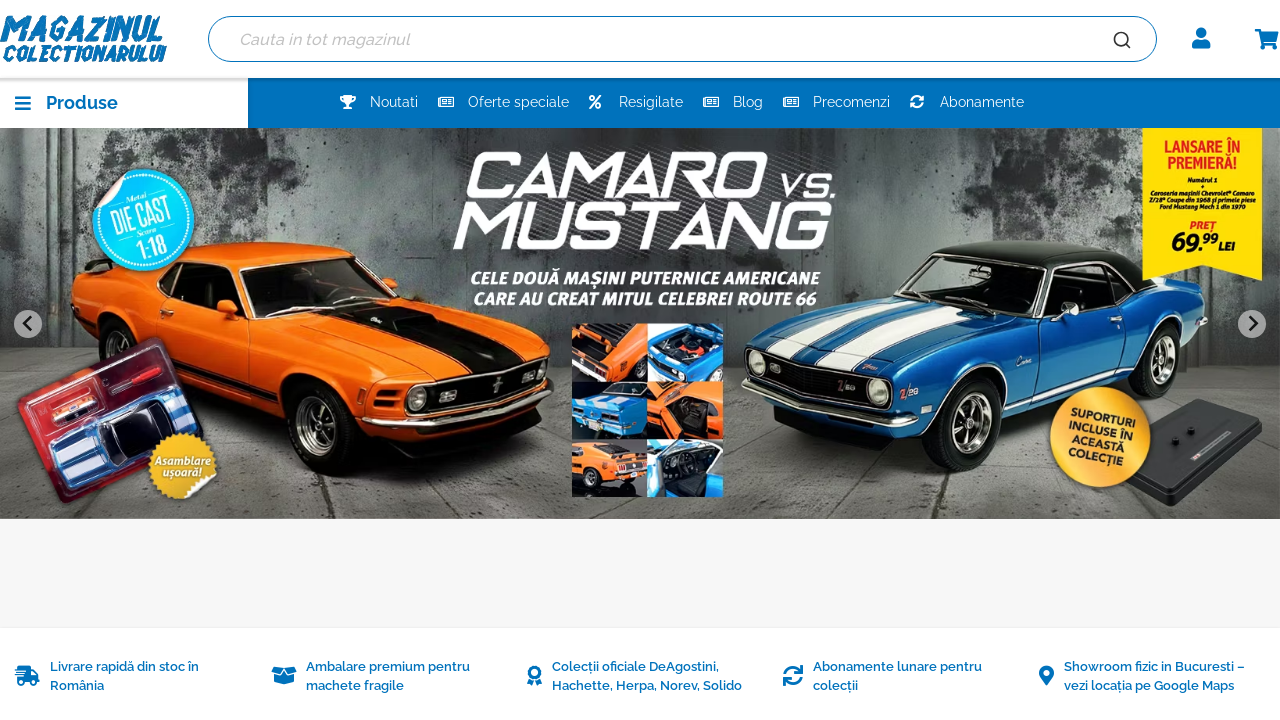

Navigated back using browser back button
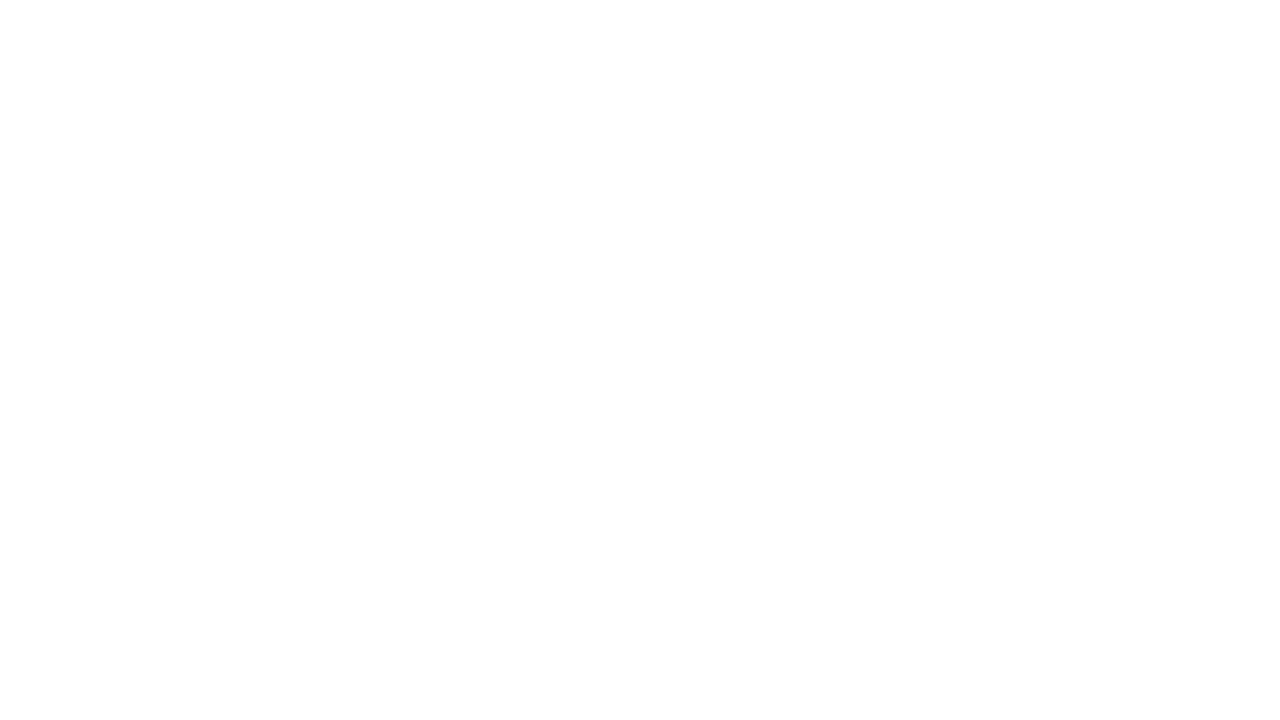

Navigated forward using browser forward button
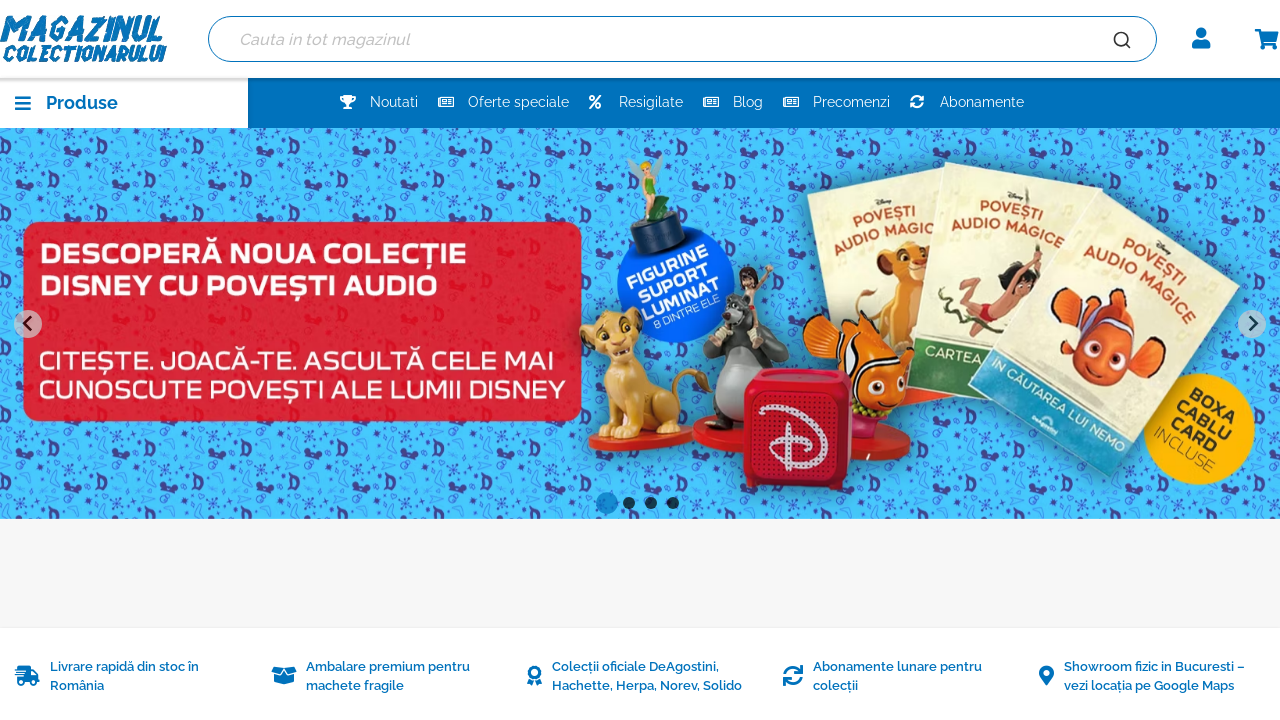

Refreshed the page
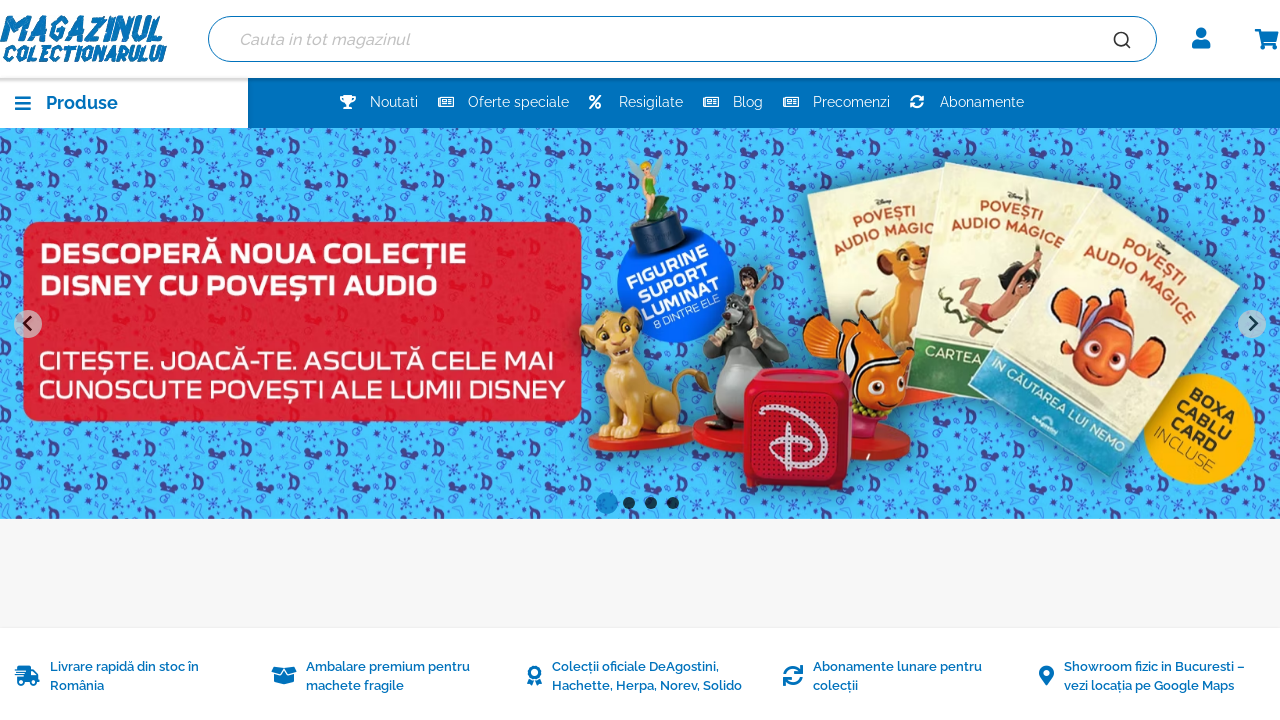

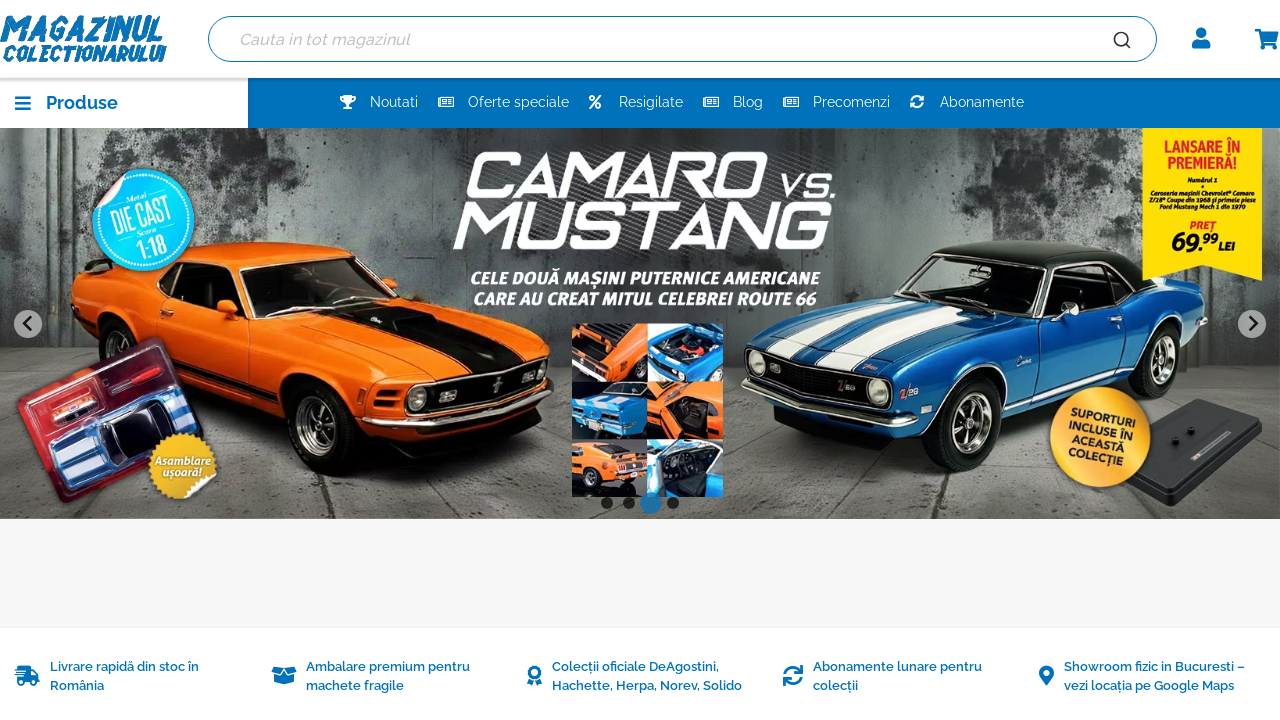